Tests window handling functionality by navigating to a page that opens a new window, switching between parent and child windows, and verifying content in each window

Starting URL: https://the-internet.herokuapp.com/

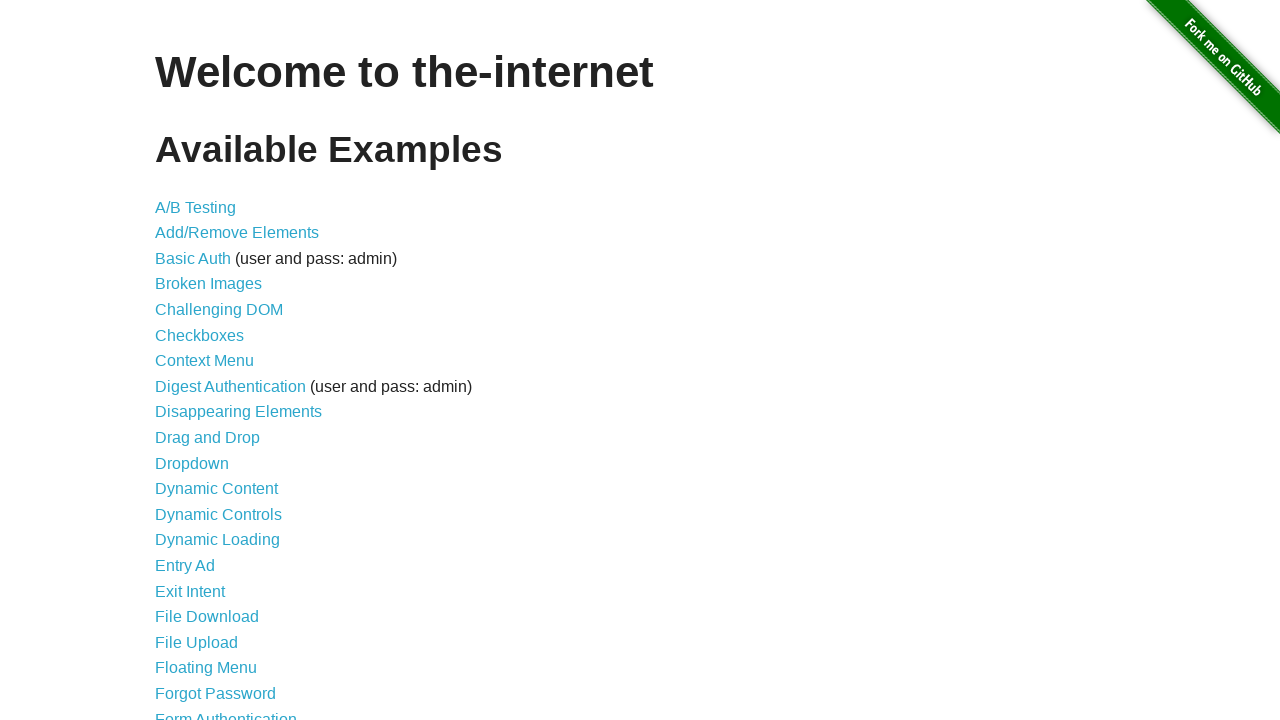

Clicked on Multiple Windows link at (218, 369) on xpath=//a[text()='Multiple Windows']
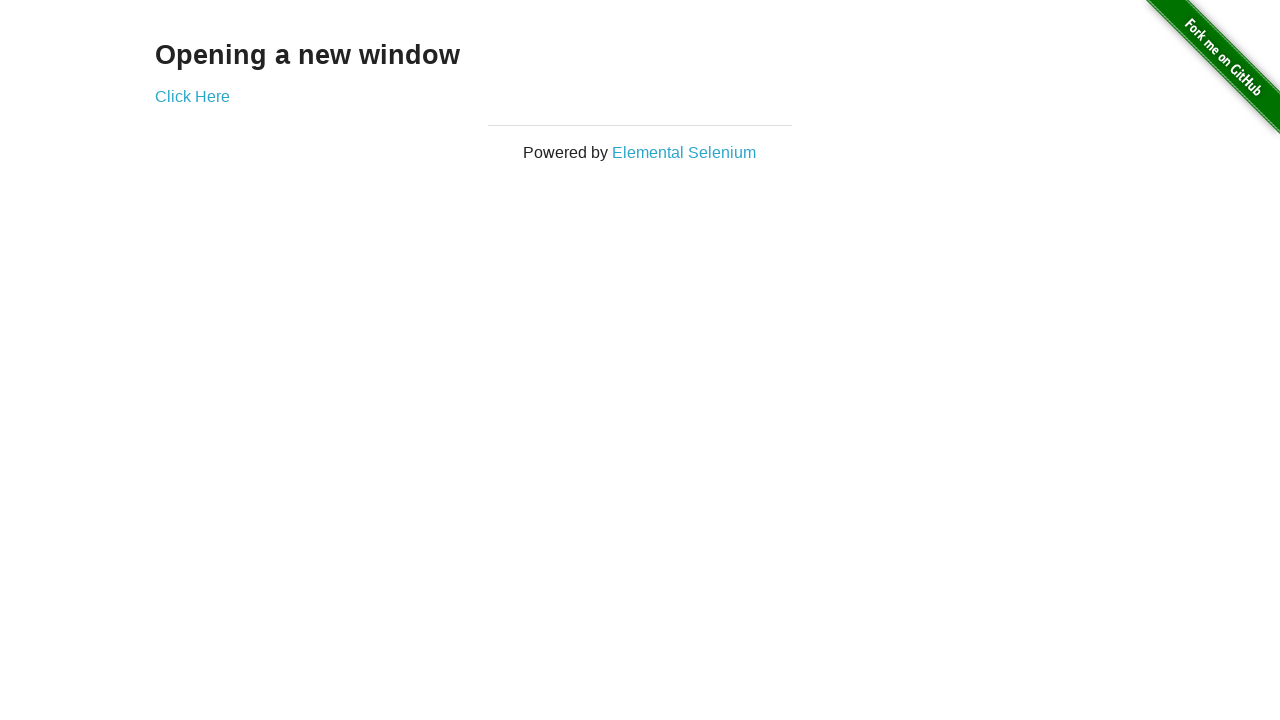

Clicked 'Click Here' link to open new window at (192, 96) on xpath=//a[text()='Click Here']
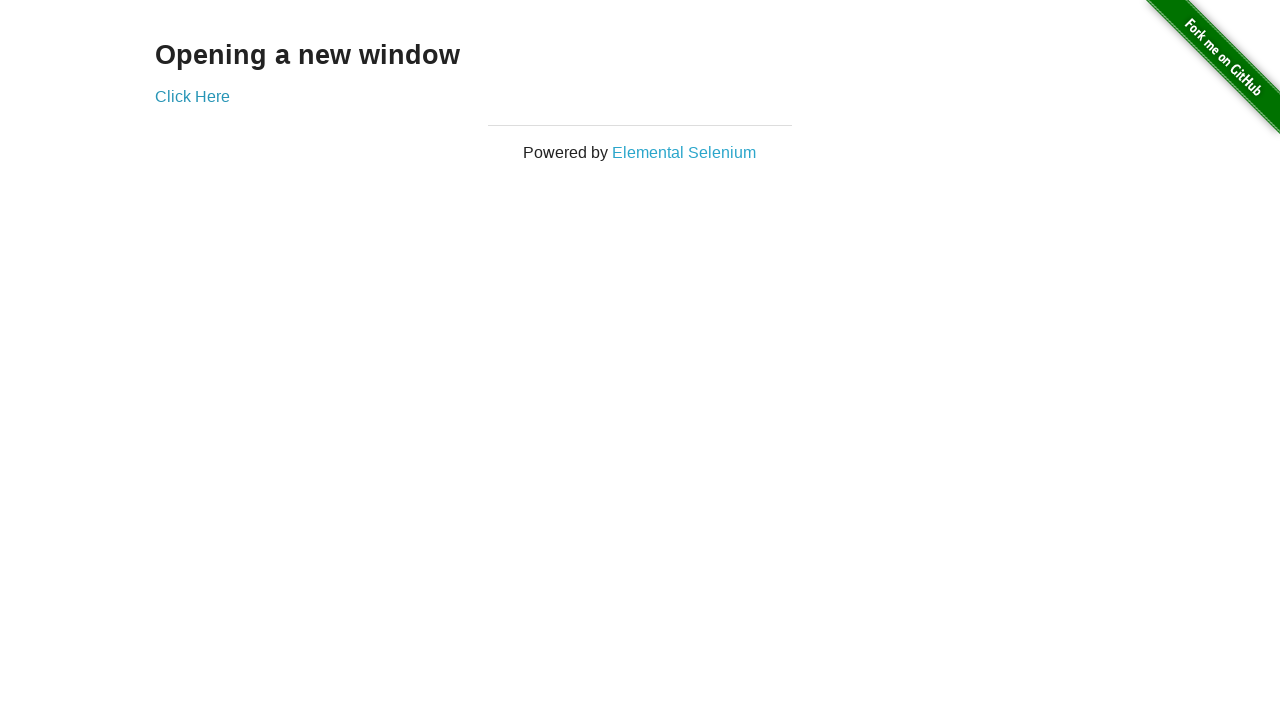

New window opened and captured
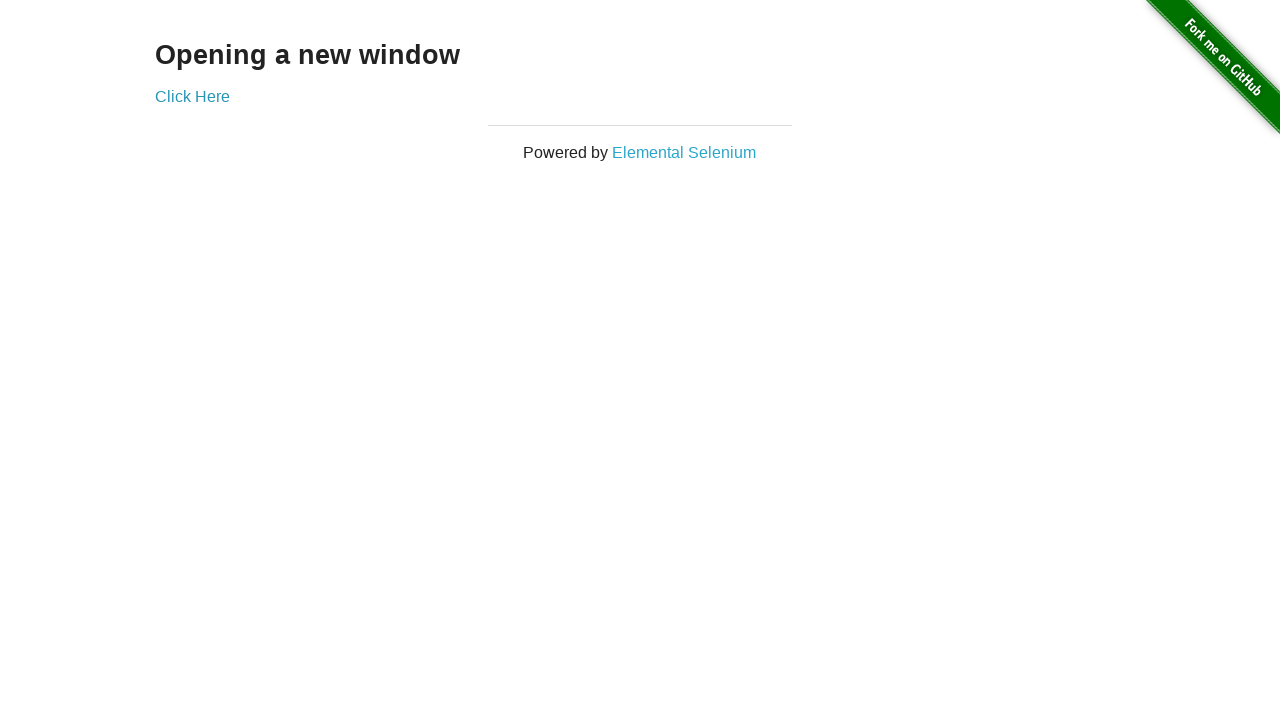

Retrieved text content from child window heading
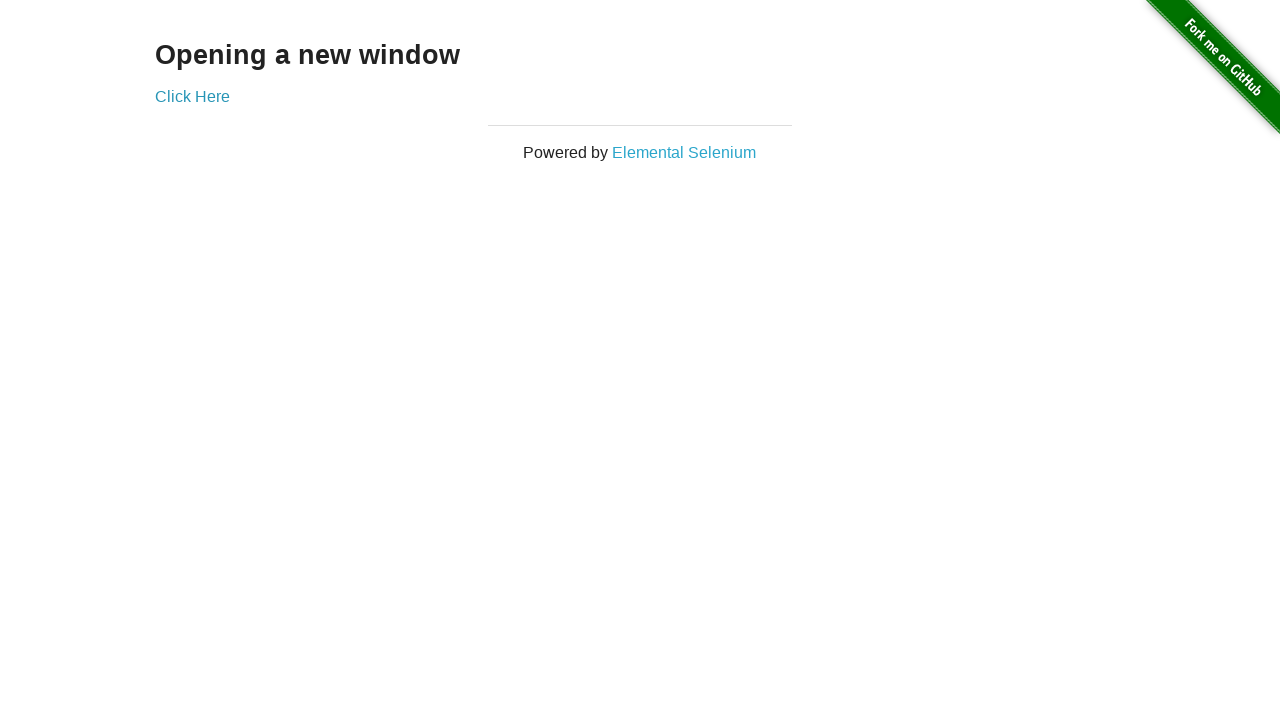

Retrieved text content from parent window heading
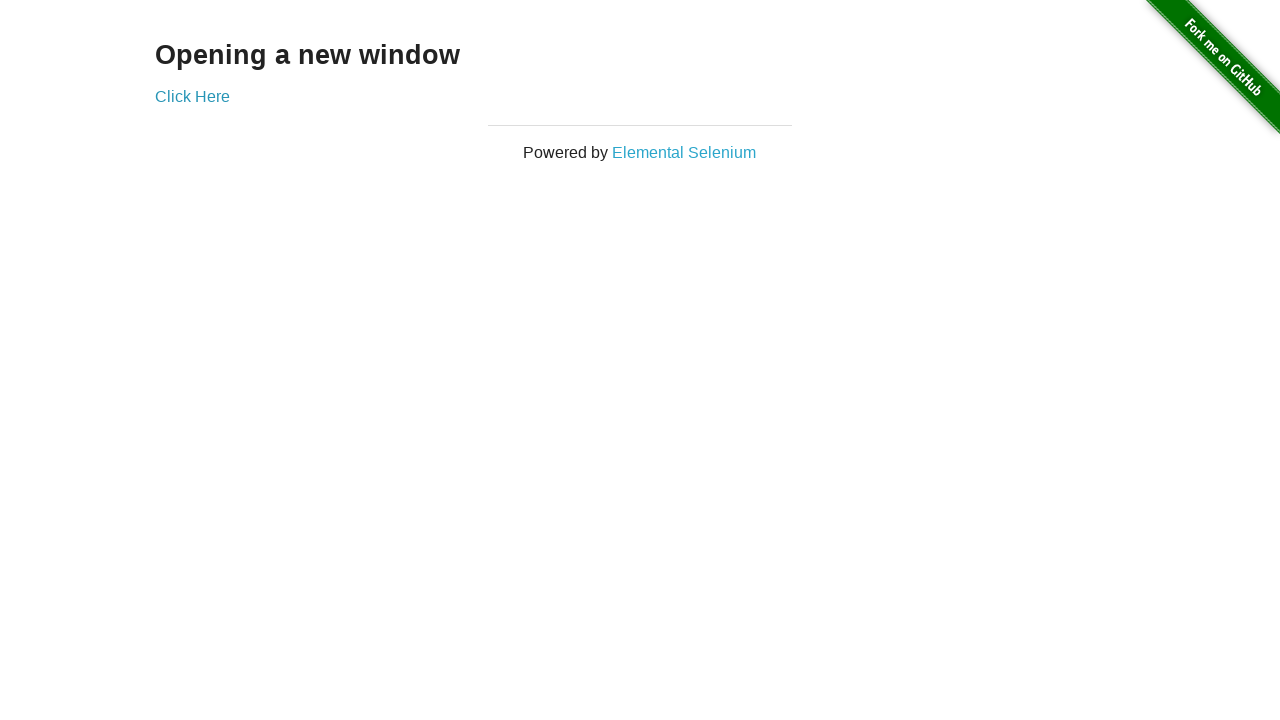

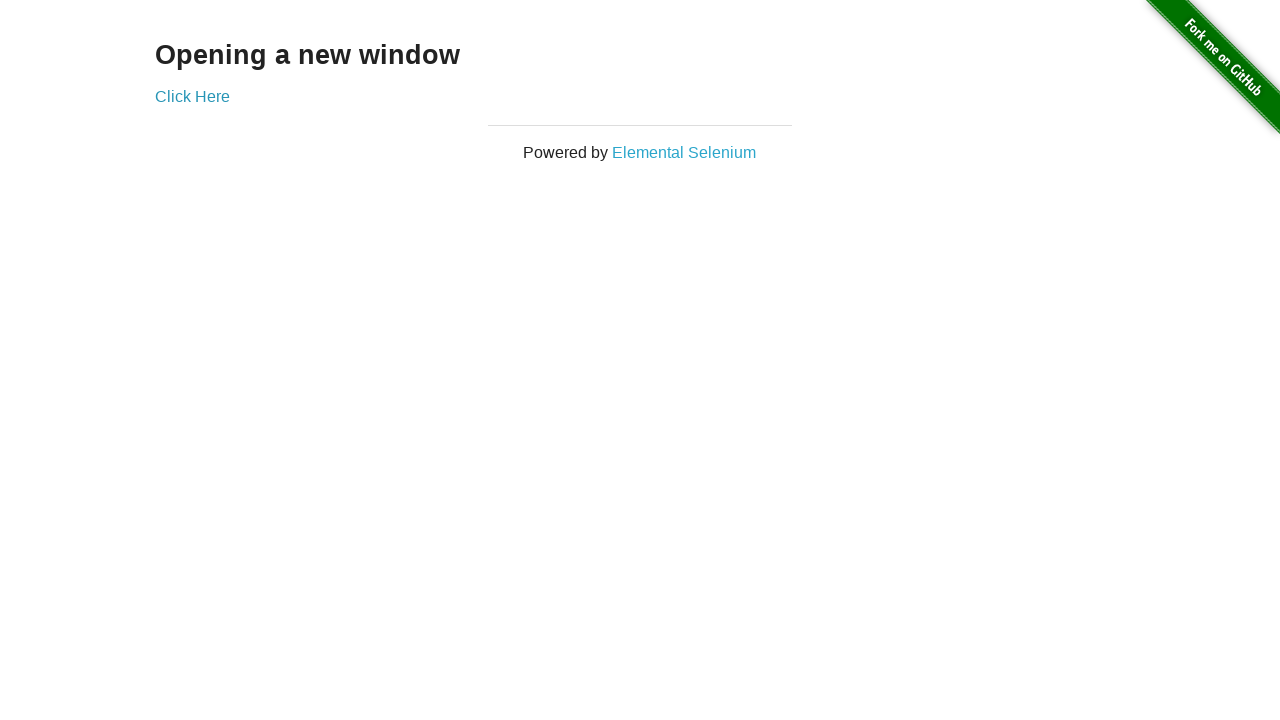